Tests popup/dialog handling by clicking a confirm button and accepting the dialog that appears.

Starting URL: https://rahulshettyacademy.com/AutomationPractice/

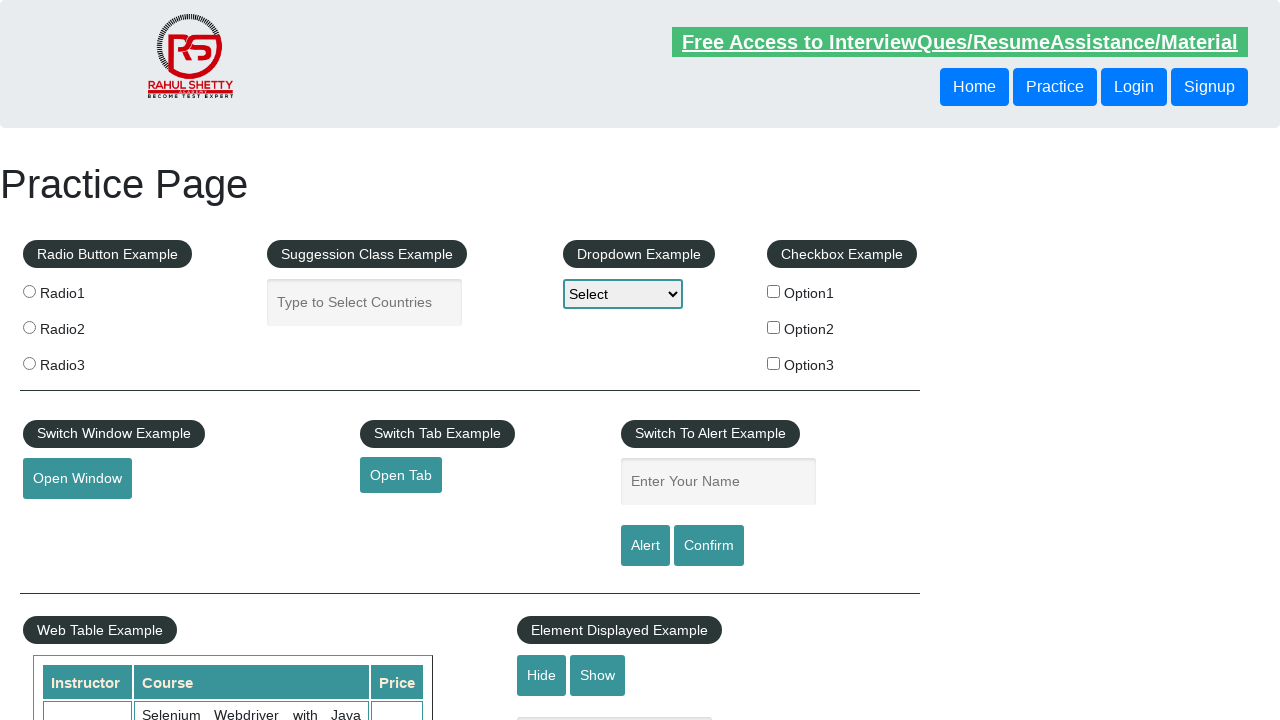

Set up dialog handler to automatically accept dialogs
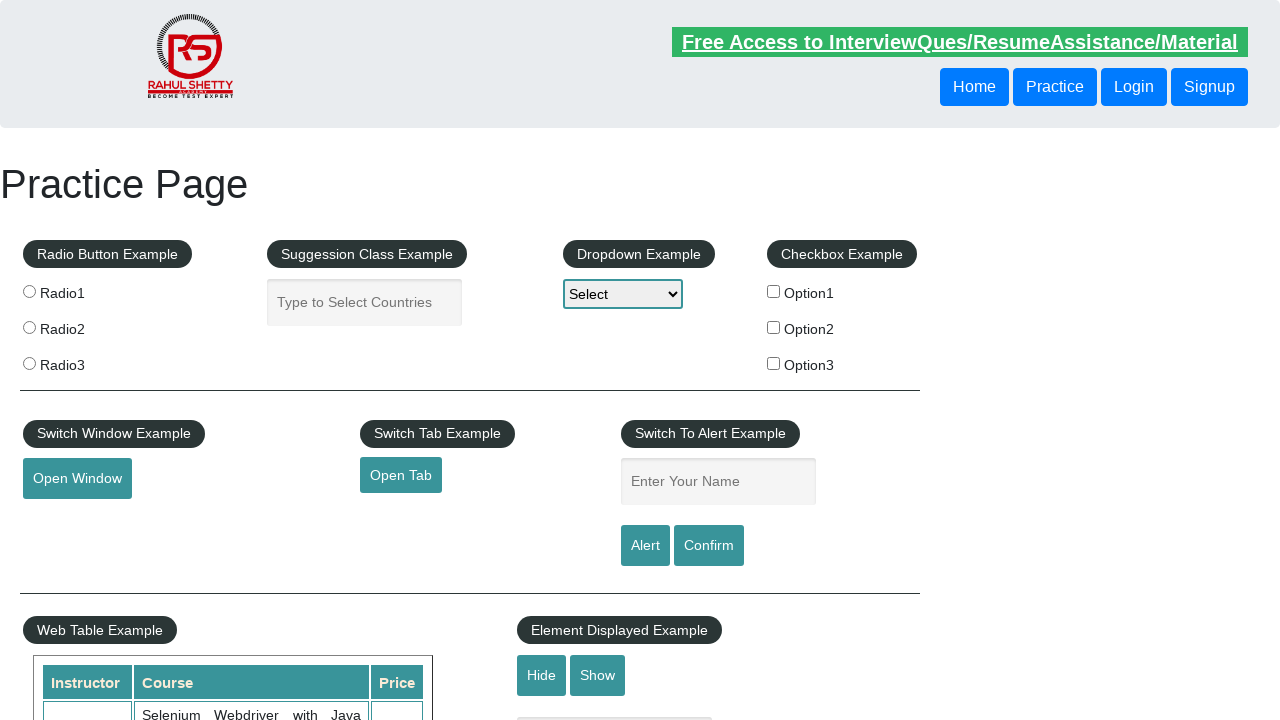

Clicked confirm button to trigger dialog at (709, 546) on #confirmbtn
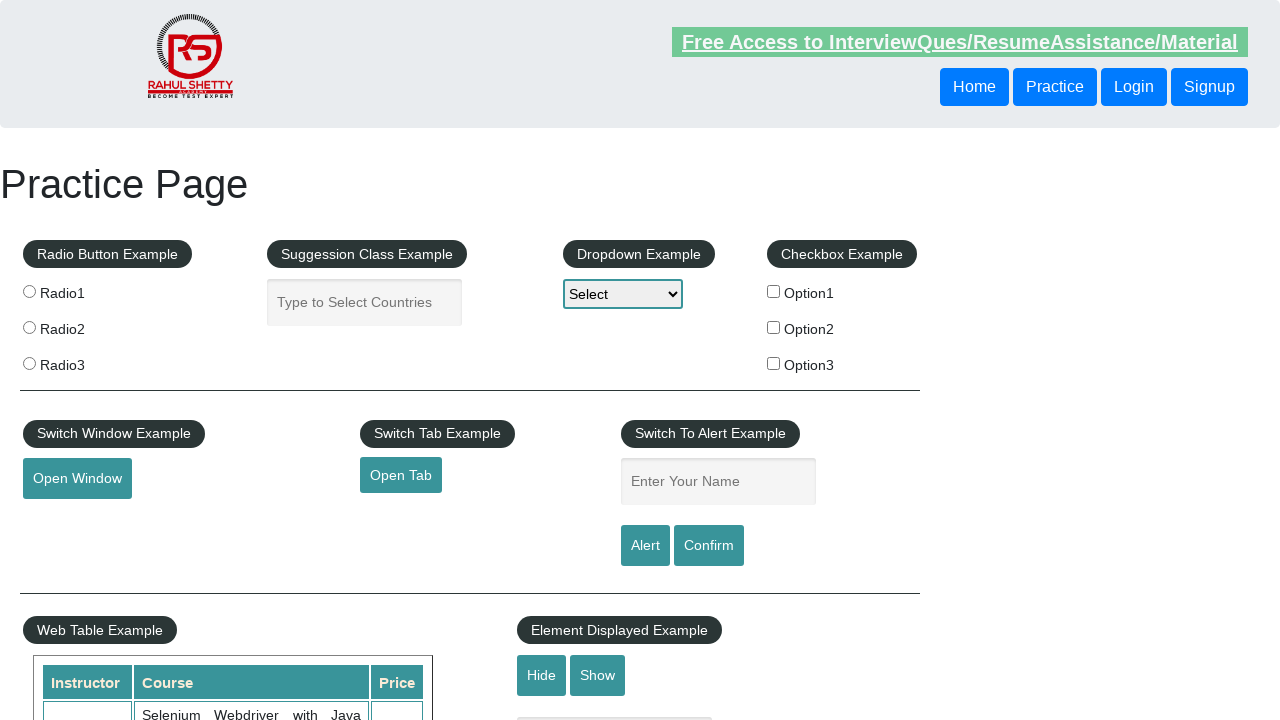

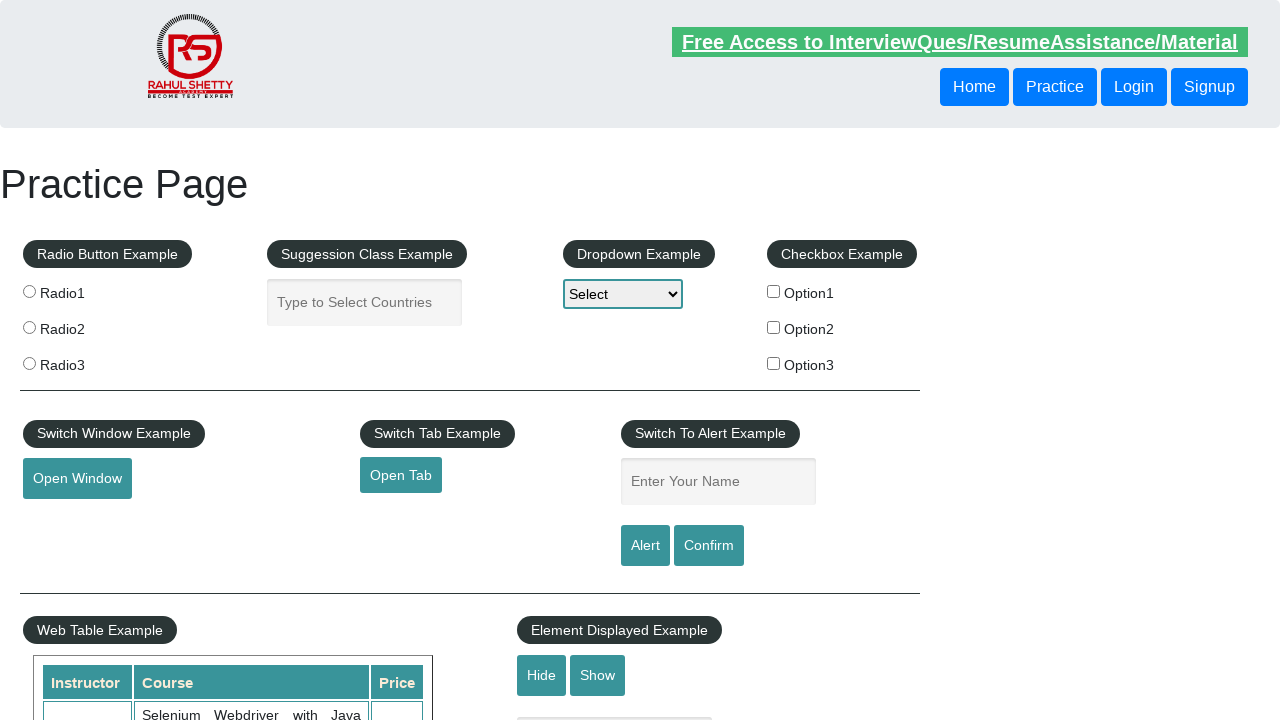